Tests the download data functionality on Nextstrain by clicking the "DOWNLOAD DATA" button and then the "METADATA (TSV)" option to verify the download interface works correctly.

Starting URL: https://nextstrain.org/monkeypox/hmpxv1

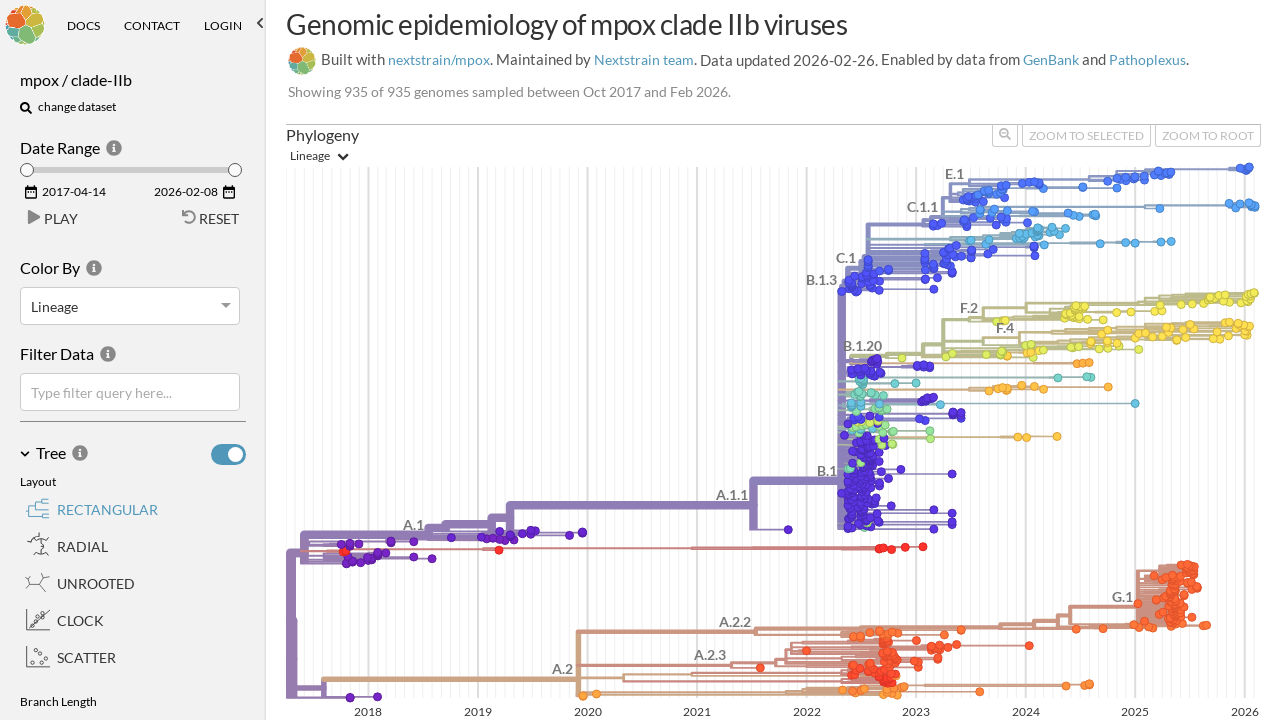

Waited for page to fully load (networkidle)
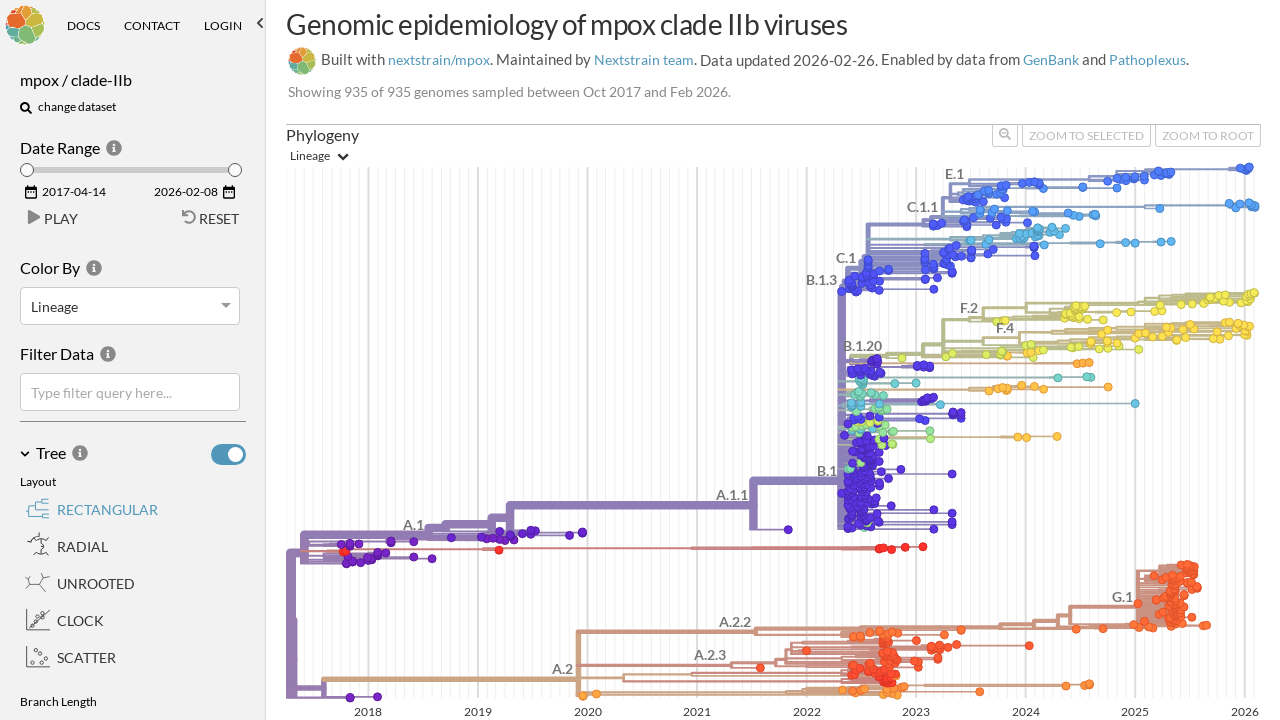

Clicked the 'DOWNLOAD DATA' button at (688, 645) on button:has-text('DOWNLOAD DATA')
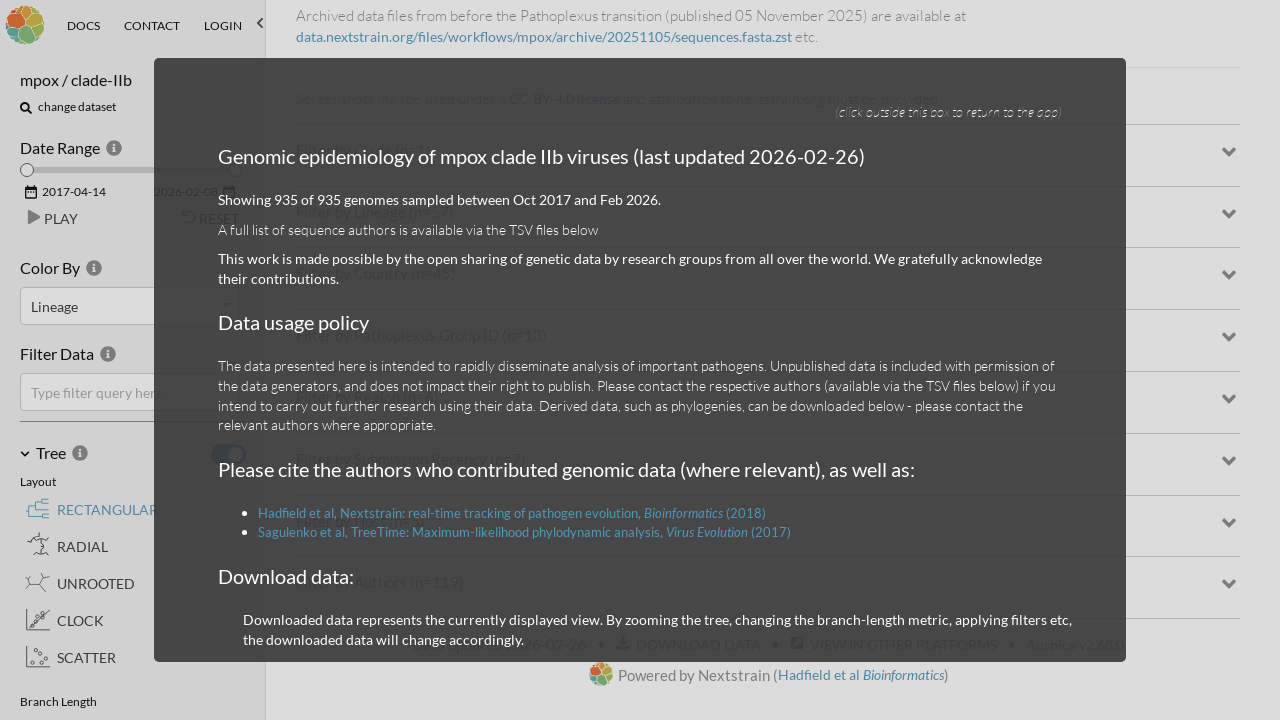

Download options menu appeared with metadata option visible
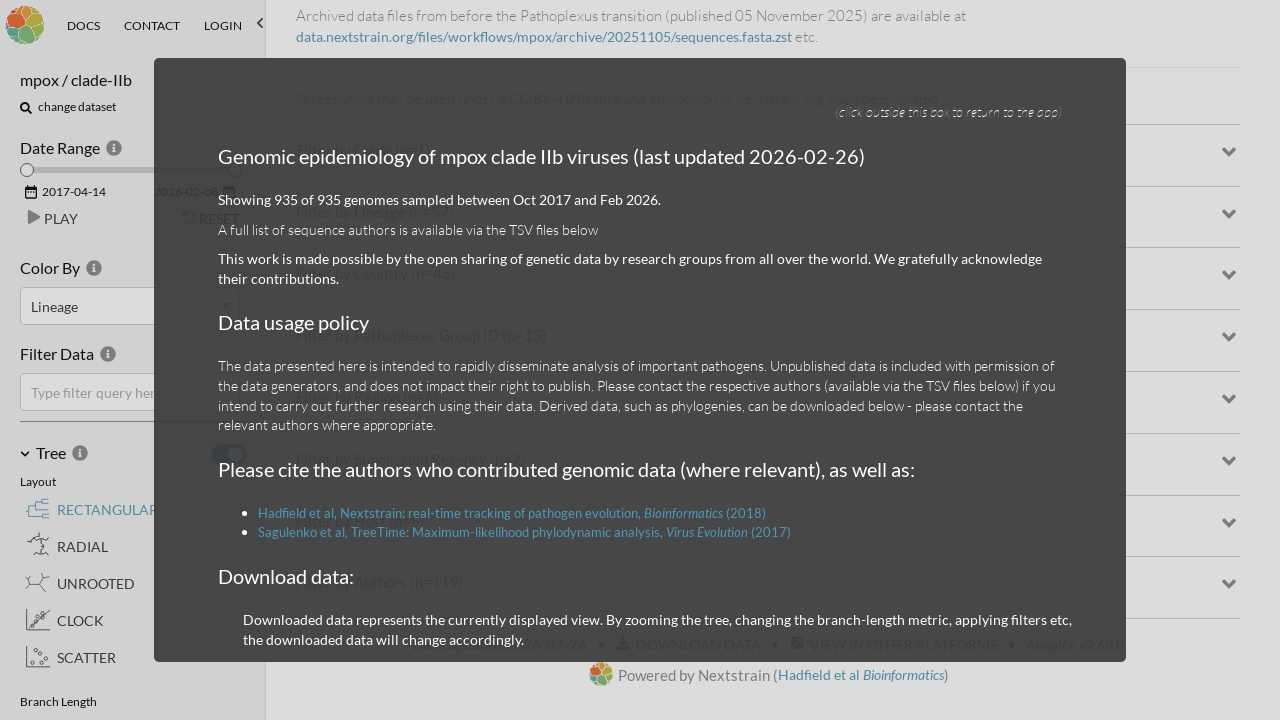

Clicked the 'METADATA (TSV)' option to initiate download at (418, 470) on button:has-text('METADATA (TSV)')
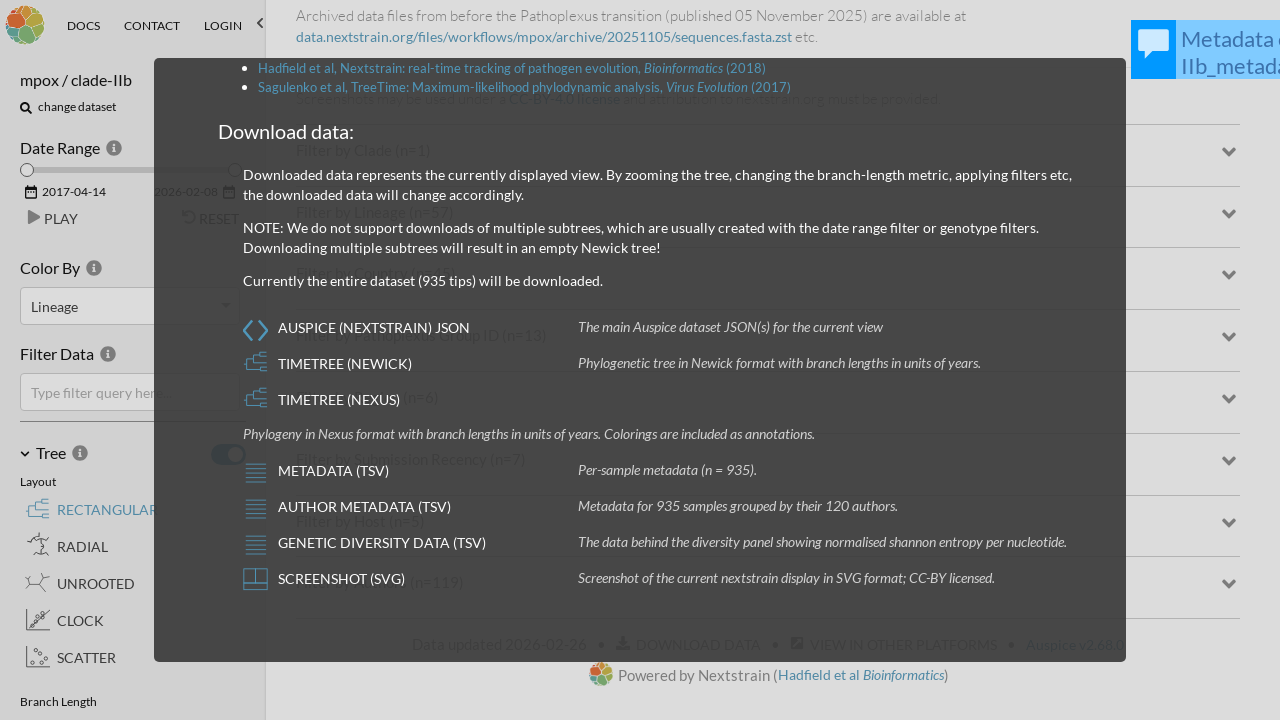

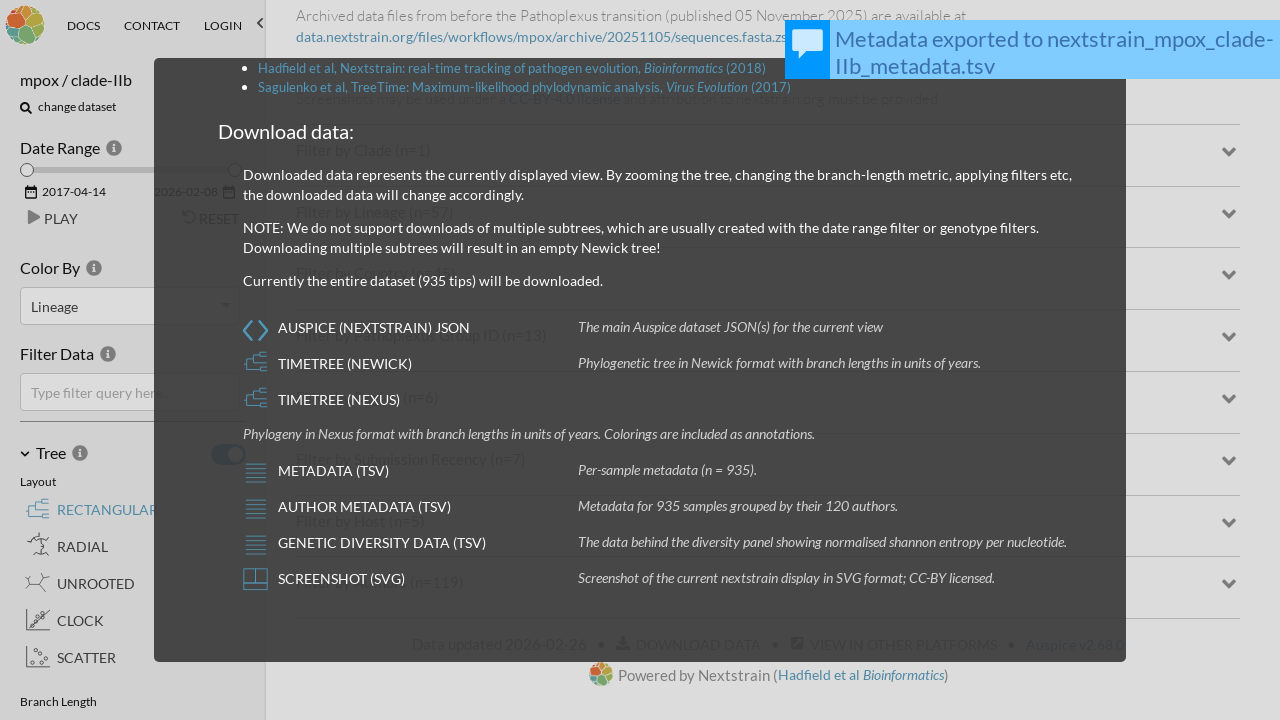